Tests a registration form by filling in first name and last name fields using randomly generated data. The test is partially implemented and only fills two fields.

Starting URL: https://practice.cydeo.com/registration_form

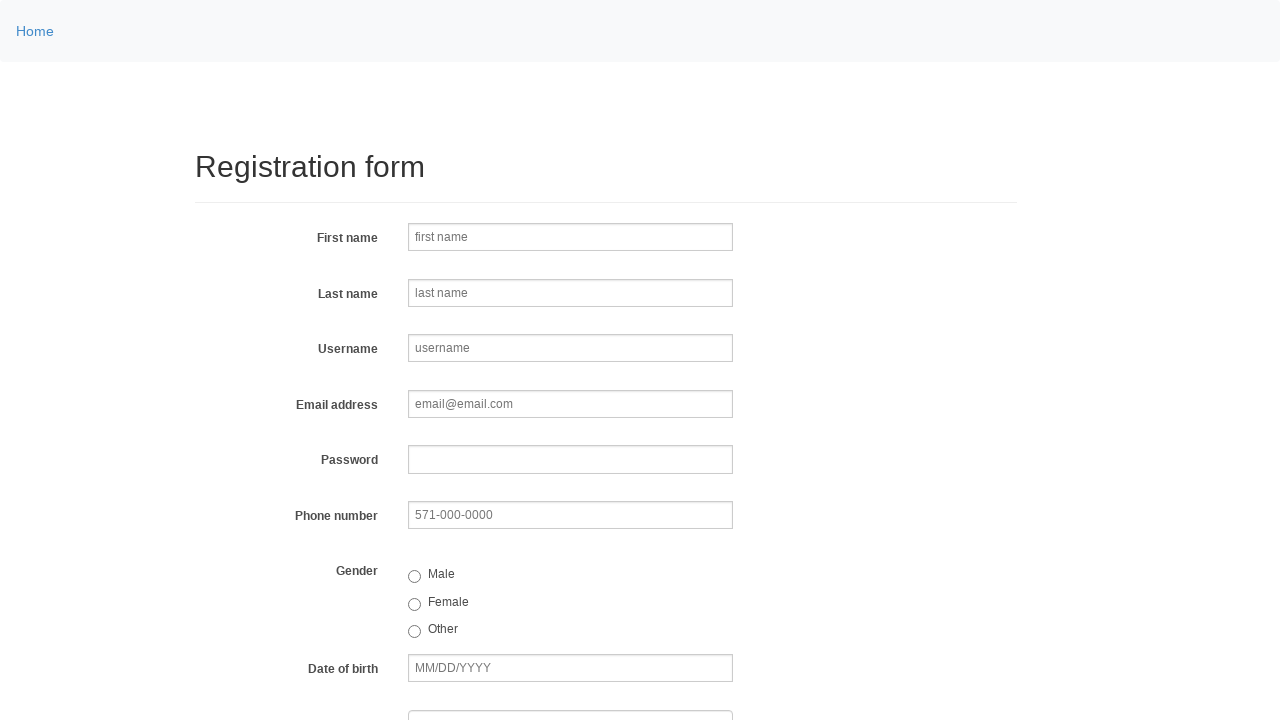

Filled first name field with 'Marcus' on input[name='firstname']
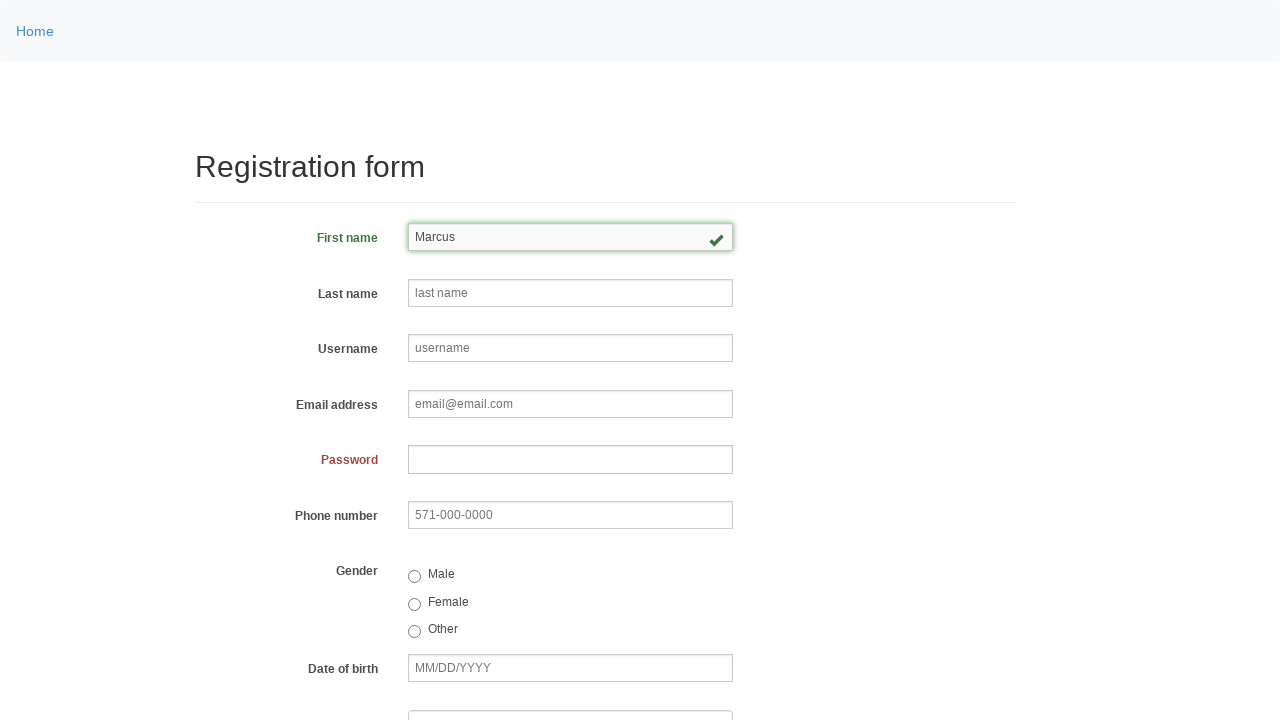

Filled last name field with 'Henderson' on input[name='lastname']
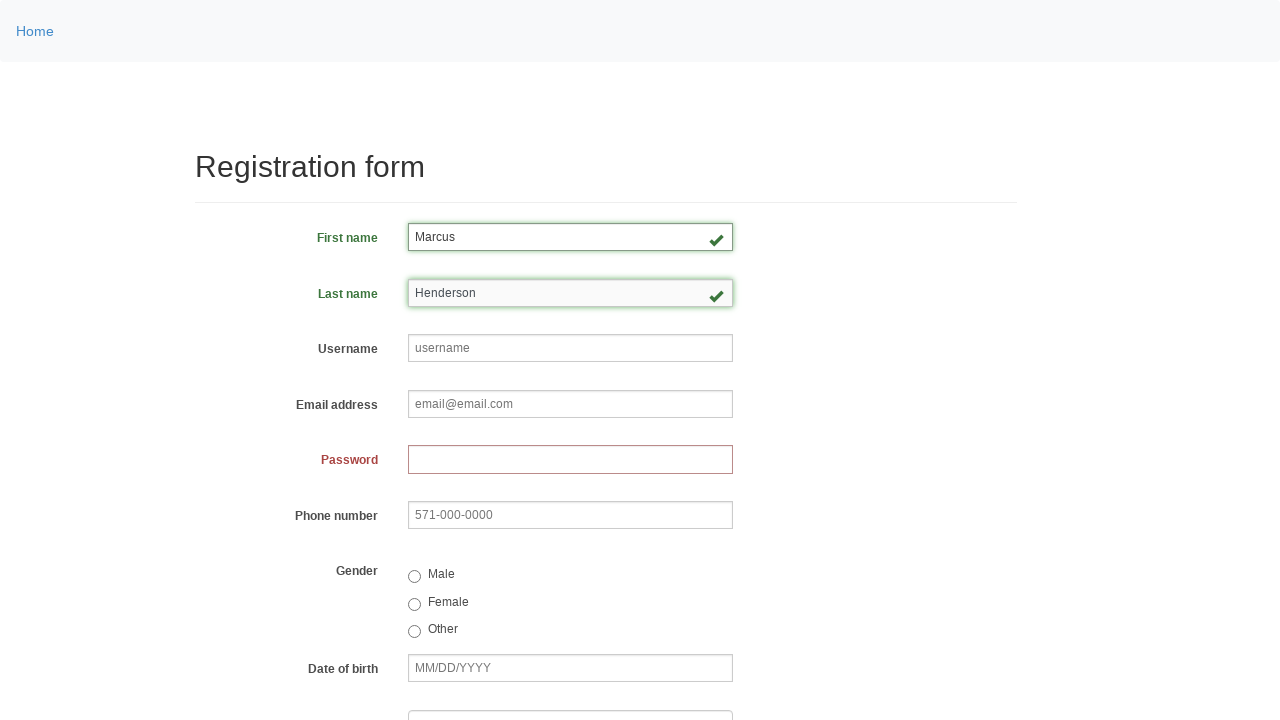

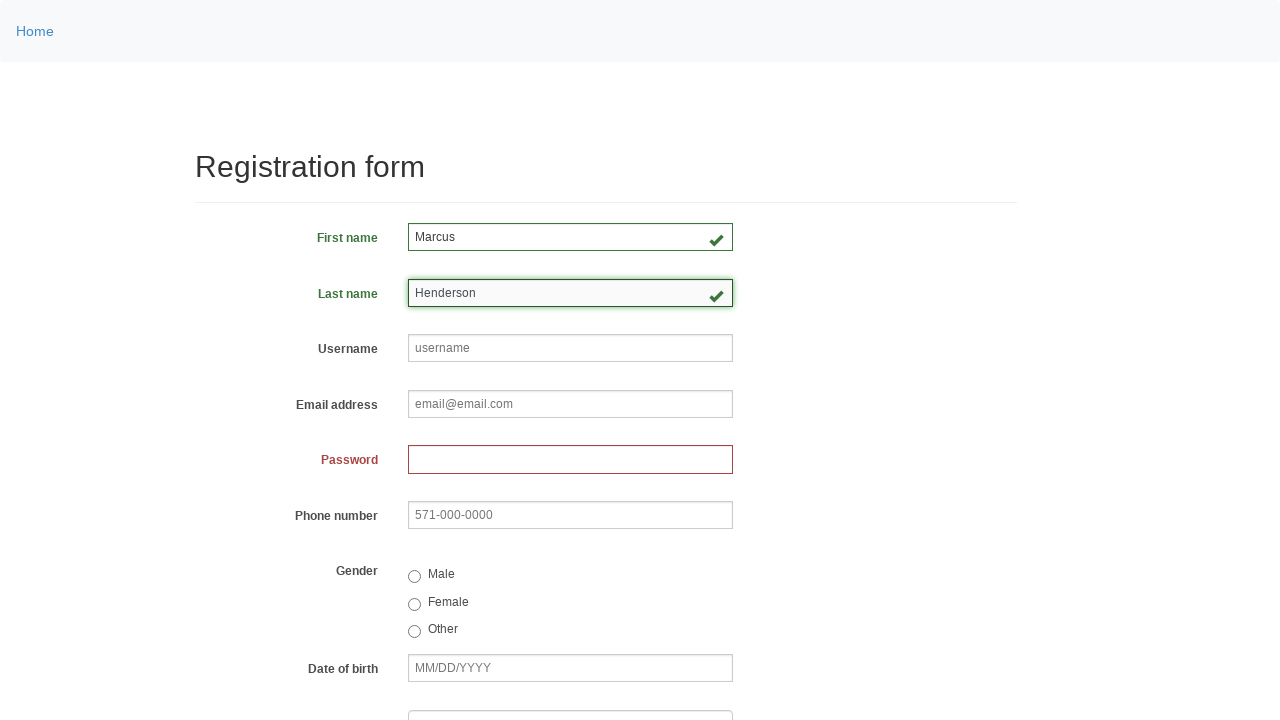